Tests confirm dialog functionality by entering a name, clicking the Confirm button, and verifying the confirmation message.

Starting URL: https://rahulshettyacademy.com/AutomationPractice/

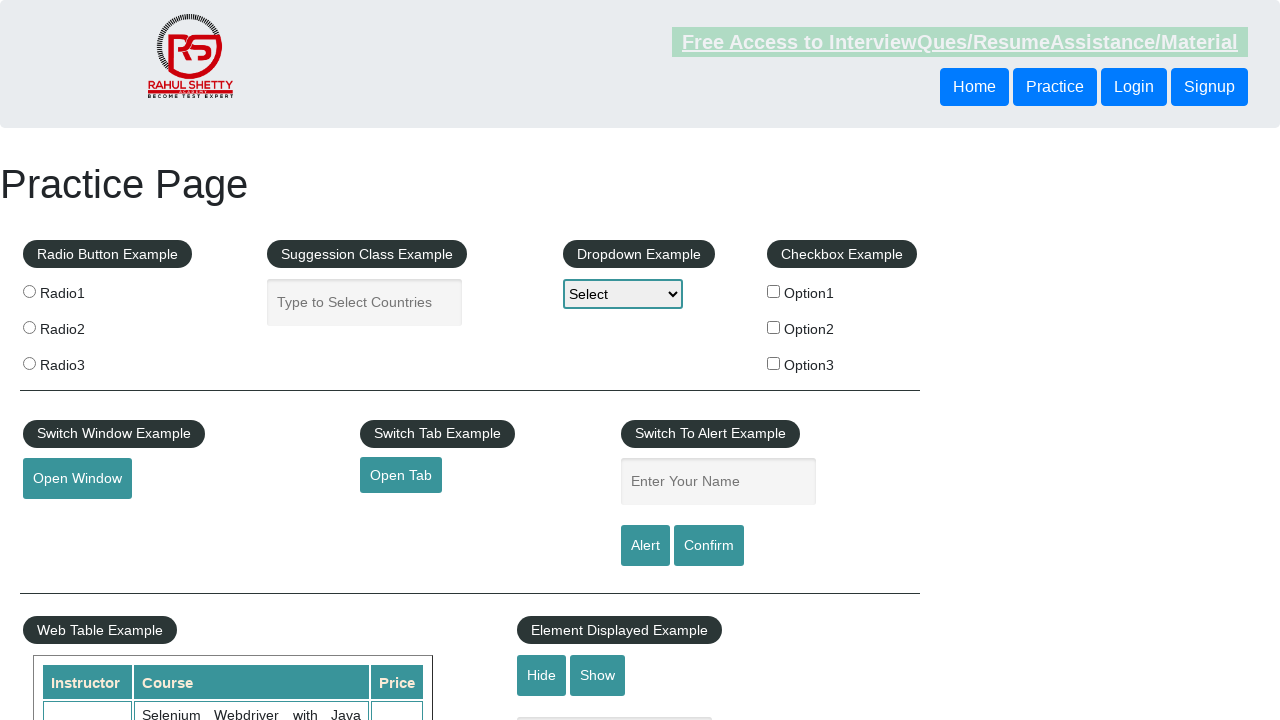

Waited for name input field to load
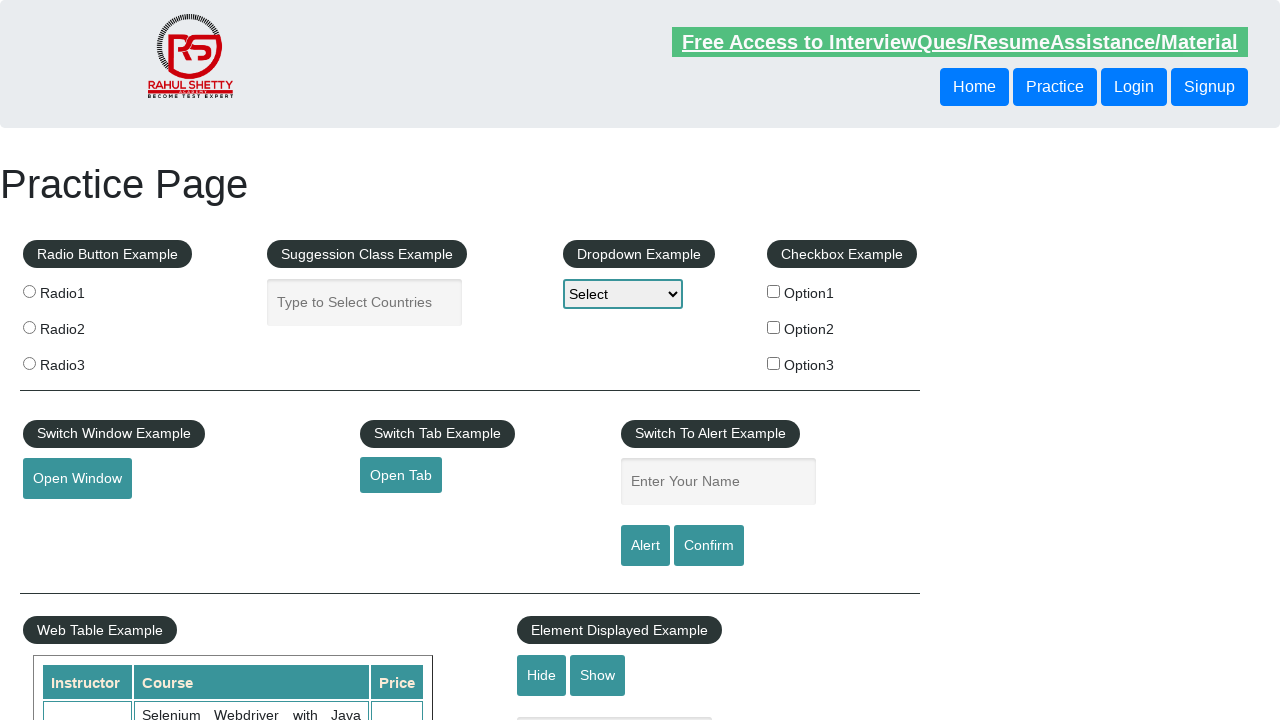

Entered 'Batman' in the name input field on input[placeholder="Enter Your Name"]
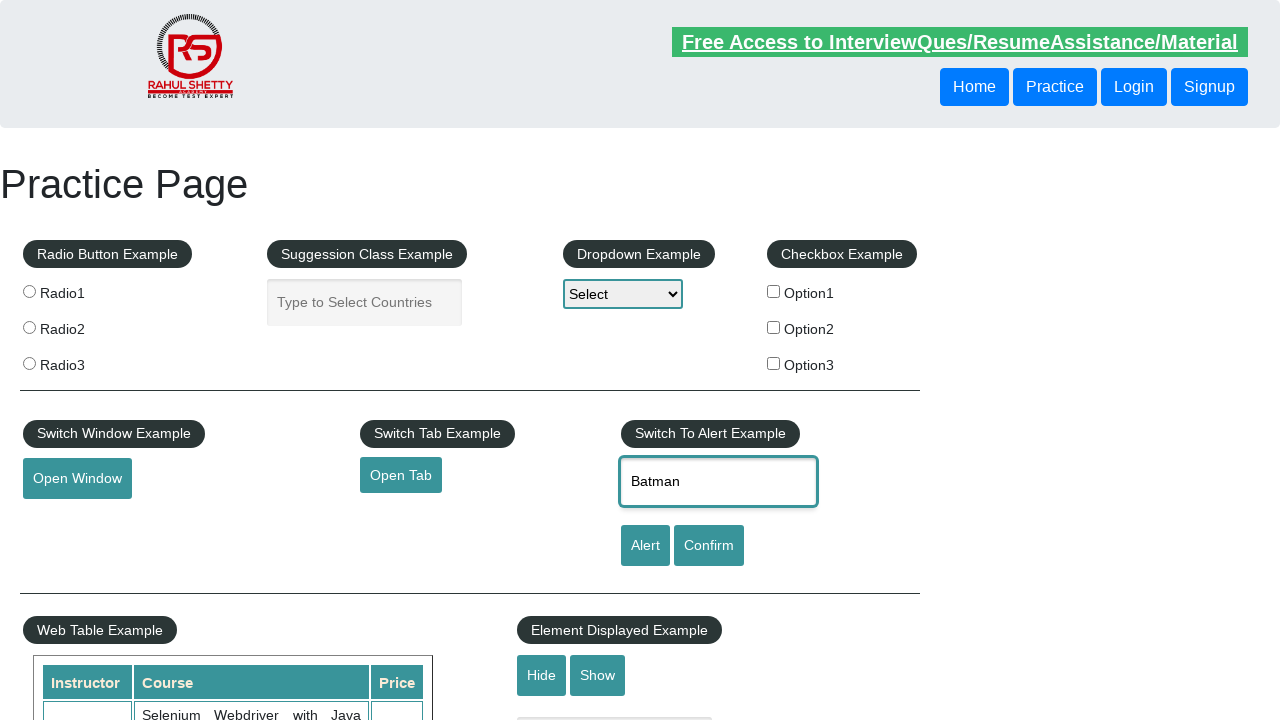

Set up dialog handler to verify and accept confirmation message
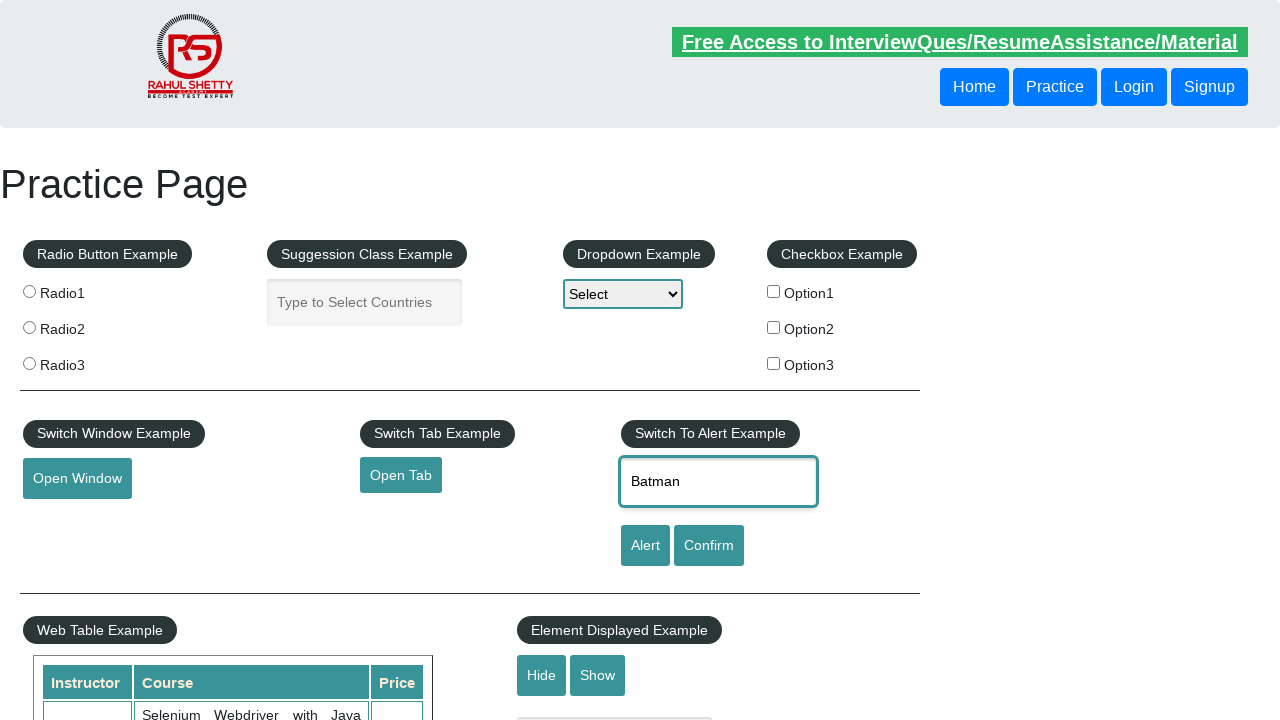

Clicked the Confirm button to trigger dialog at (709, 546) on input[value="Confirm"]
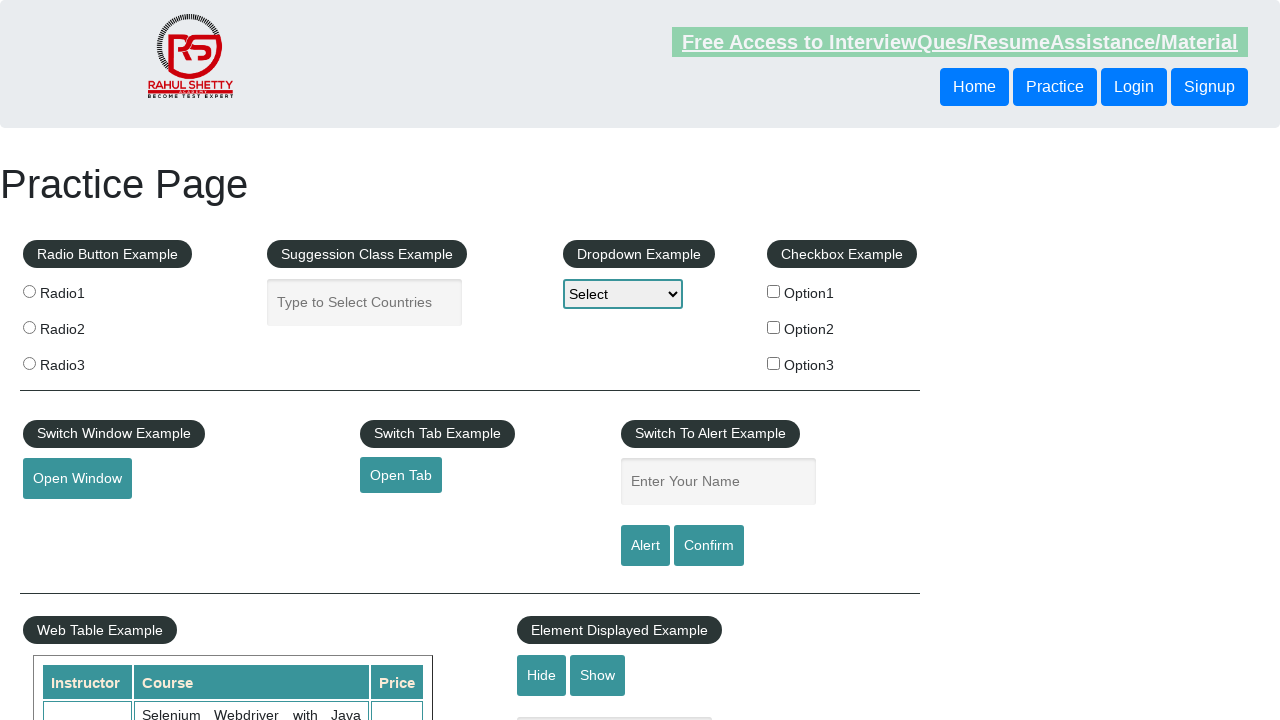

Waited for dialog to be processed
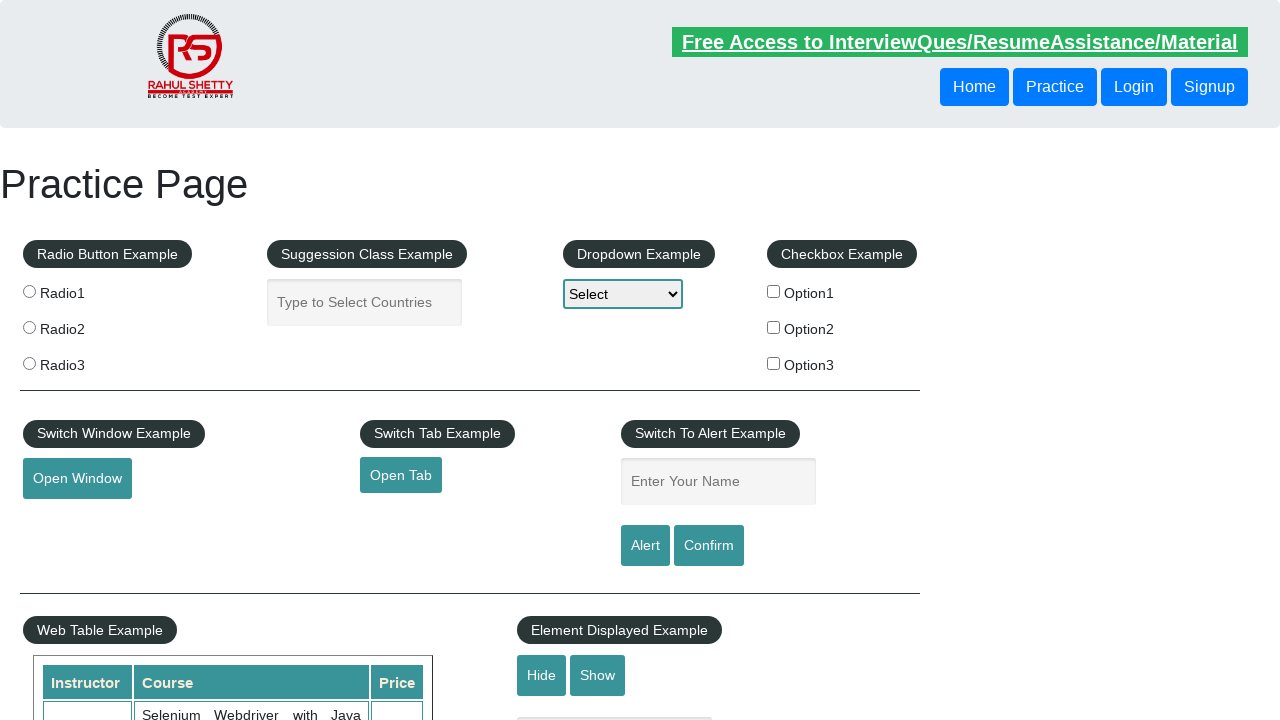

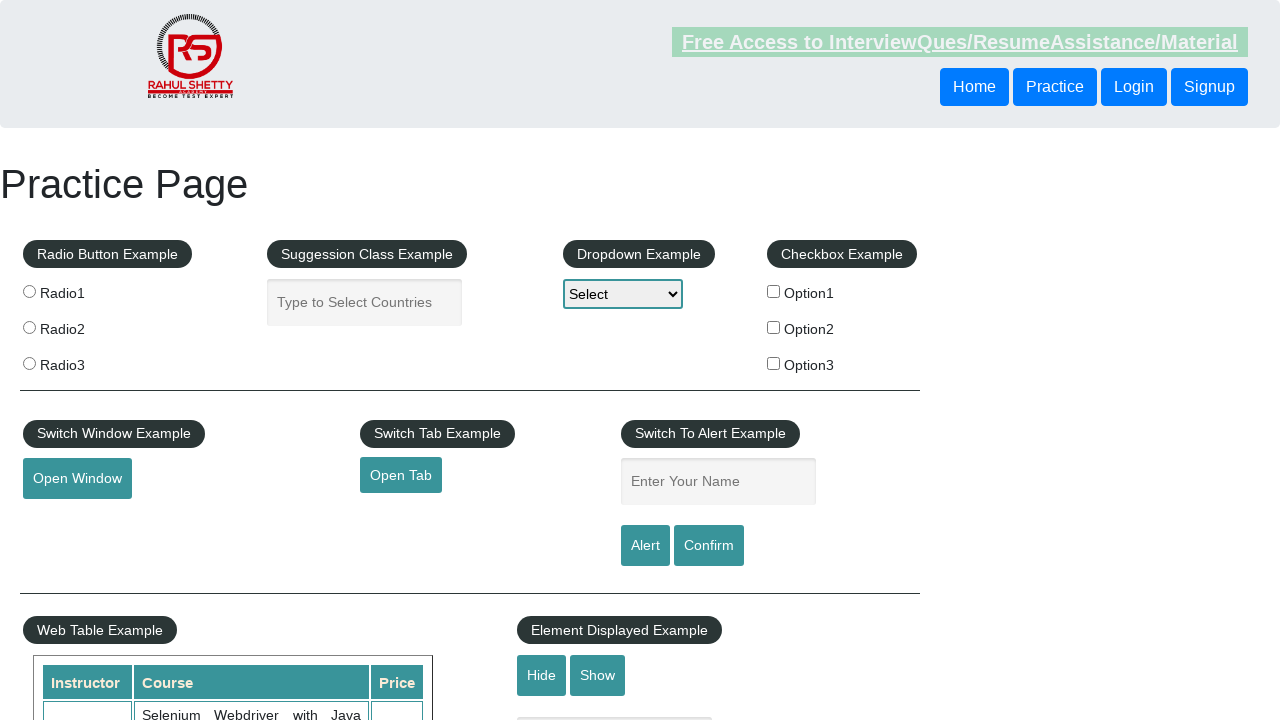